Tests the search/filter functionality on a vegetable offers page by searching for "Rice" and verifying that all displayed results contain the search term

Starting URL: https://rahulshettyacademy.com/greenkart/#/offers

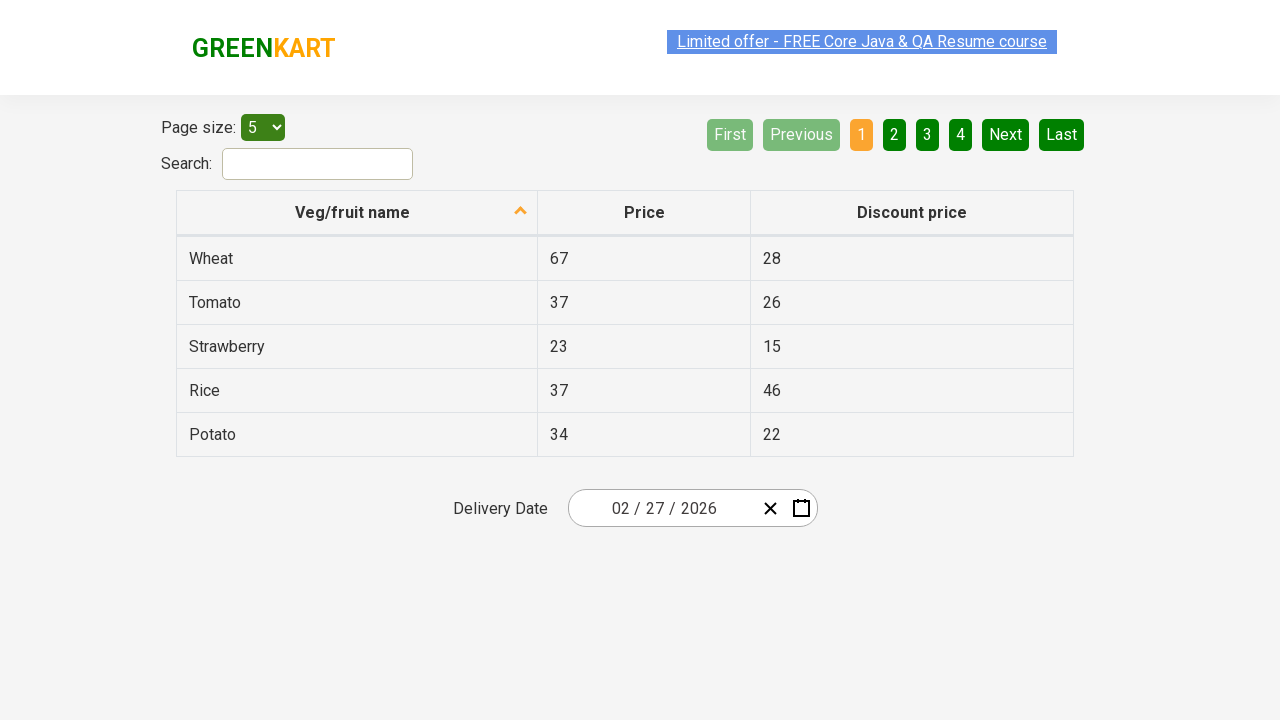

Filled search field with 'Rice' on #search-field
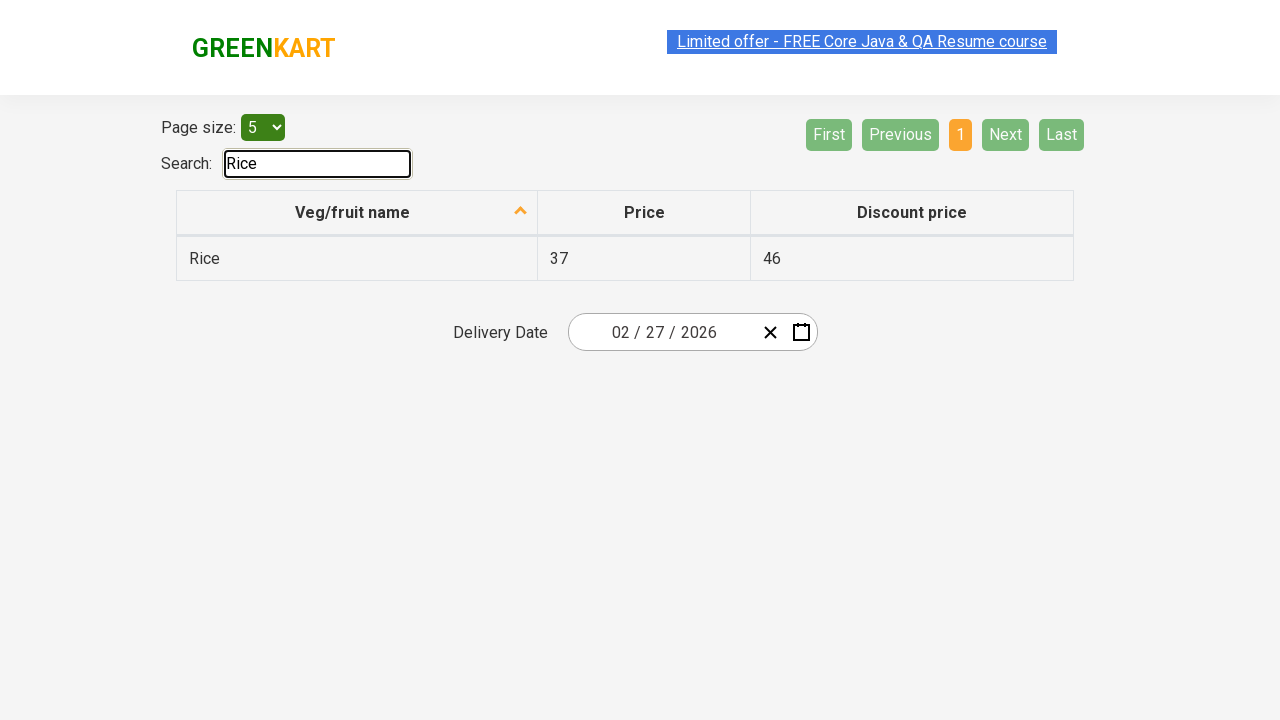

Filtered results loaded and visible
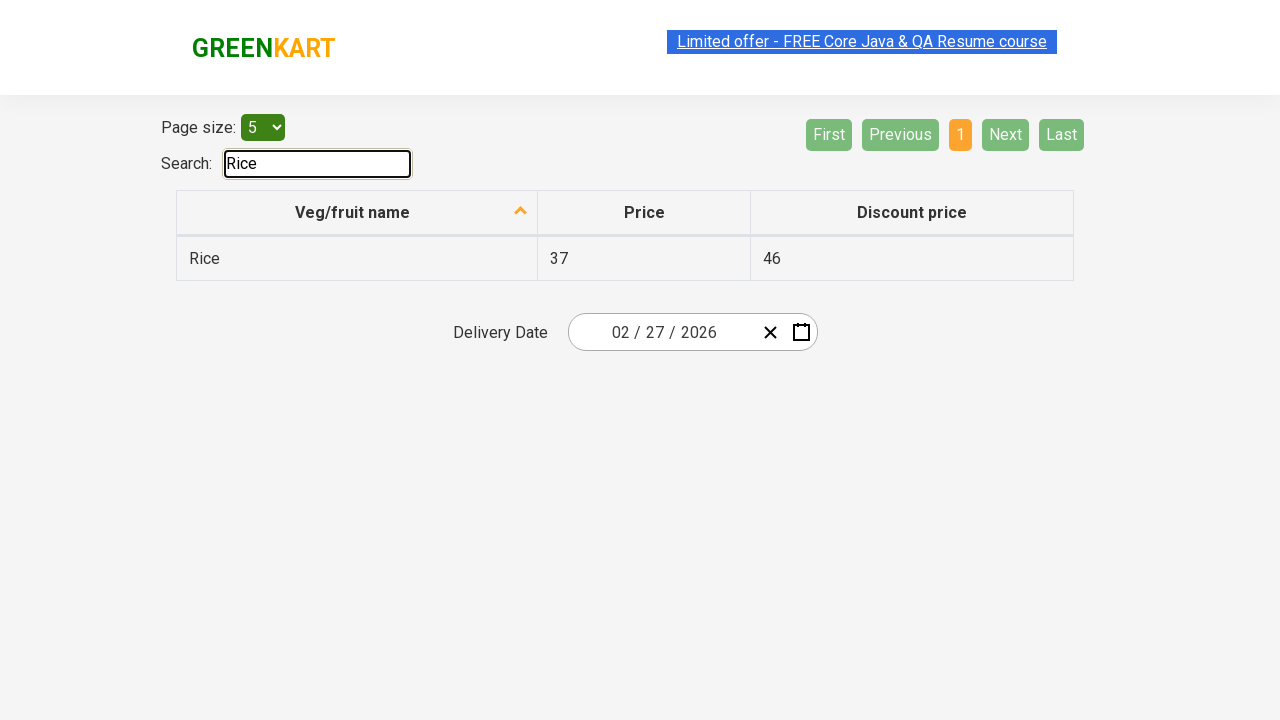

Retrieved 1 vegetable results from filtered list
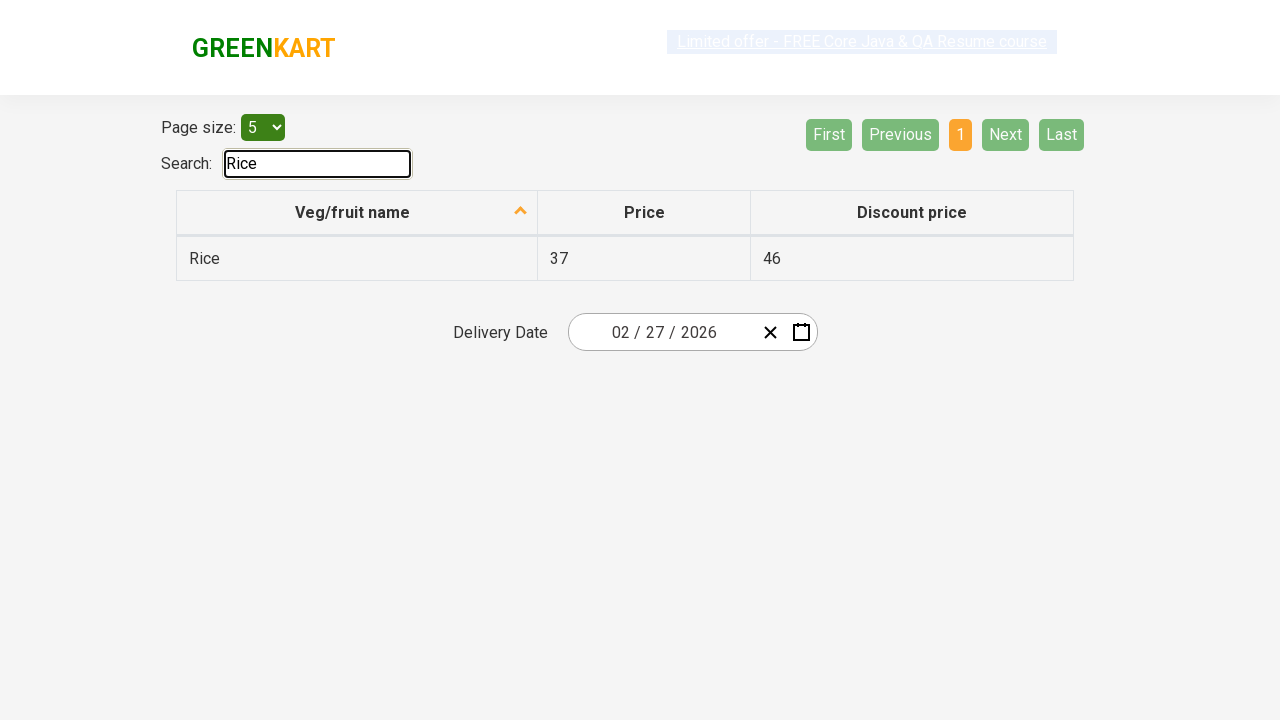

Verified that at least one result containing 'Rice' is displayed
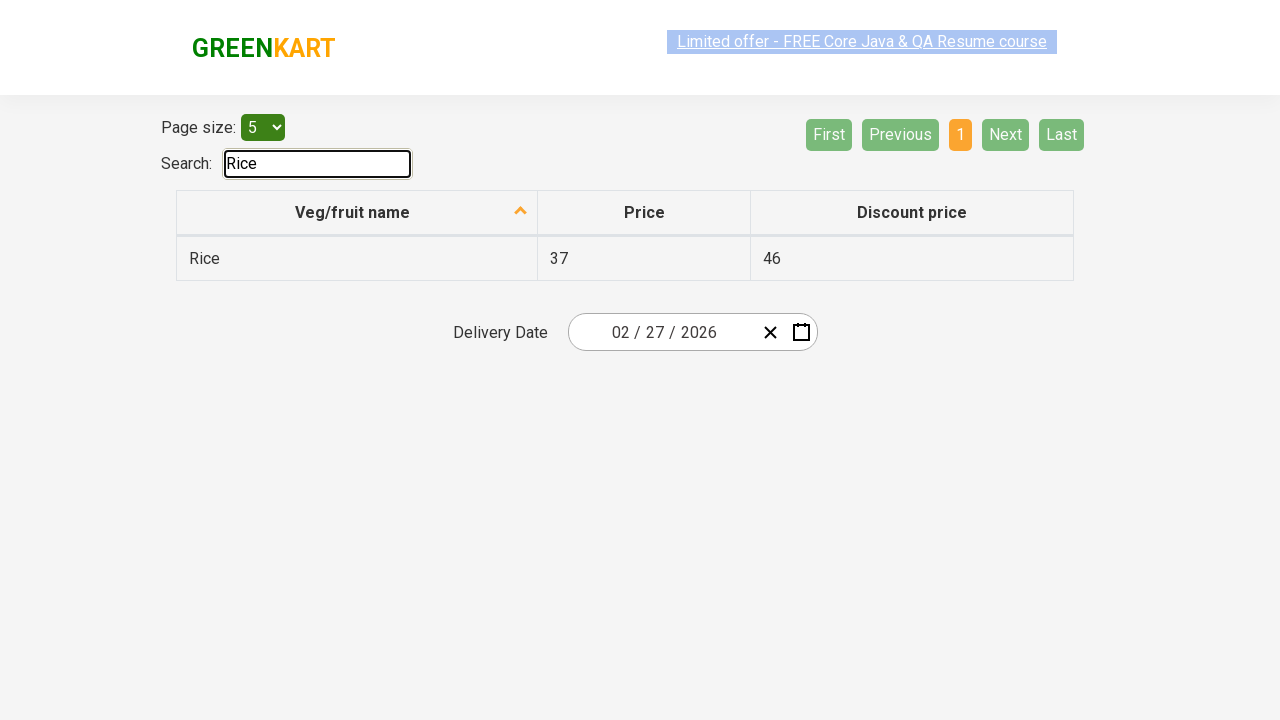

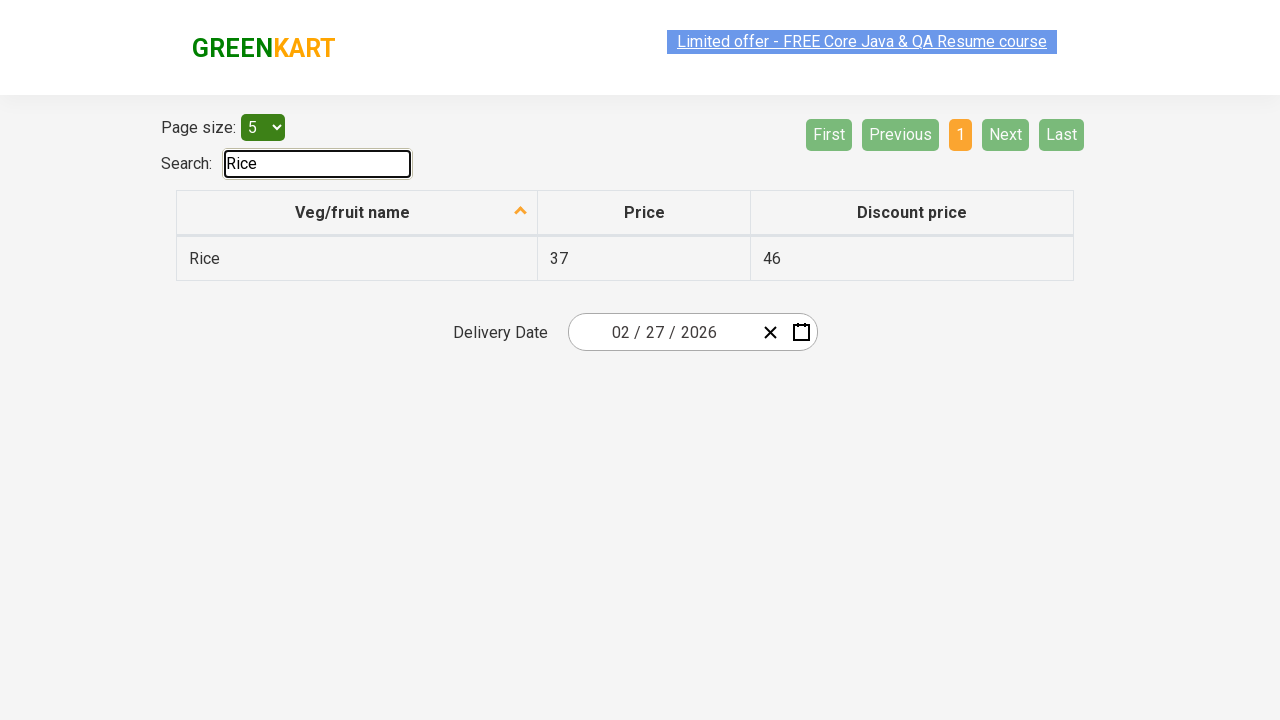